Tests checkbox functionality by clicking all three checkboxes on the page using CSS selectors

Starting URL: https://formy-project.herokuapp.com/checkbox

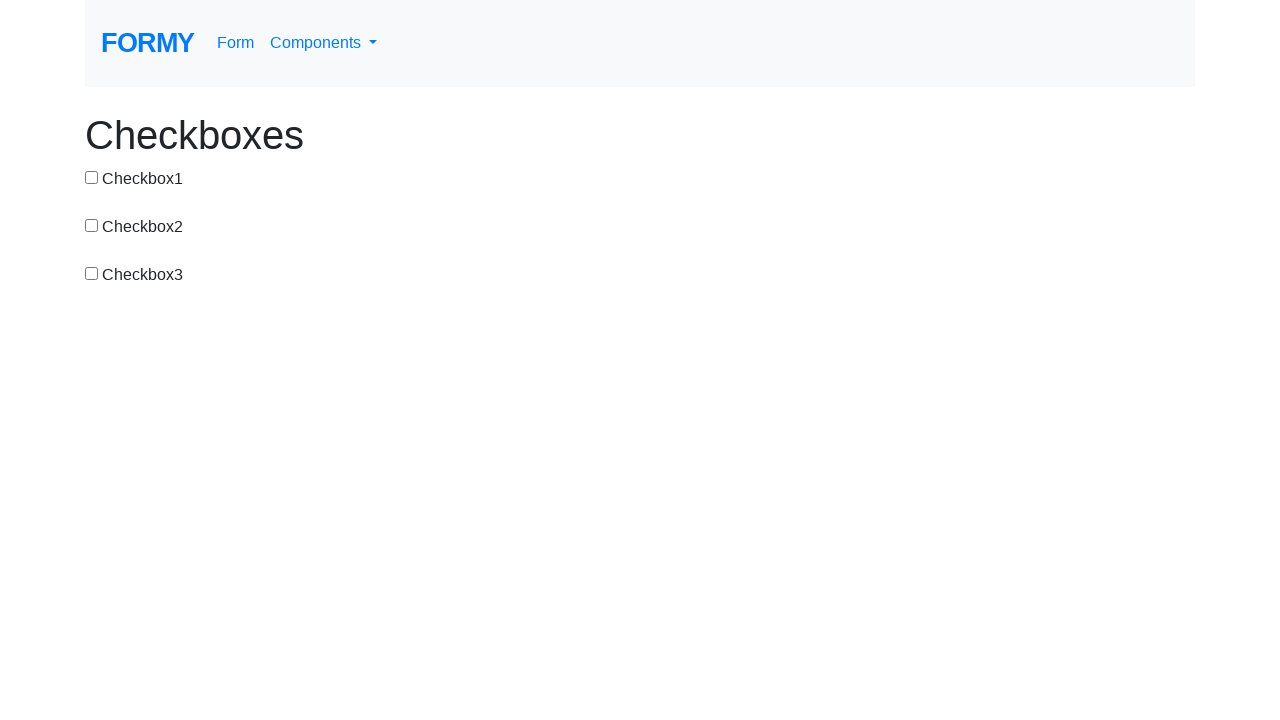

Clicked checkbox 1 at (92, 177) on input#checkbox-1
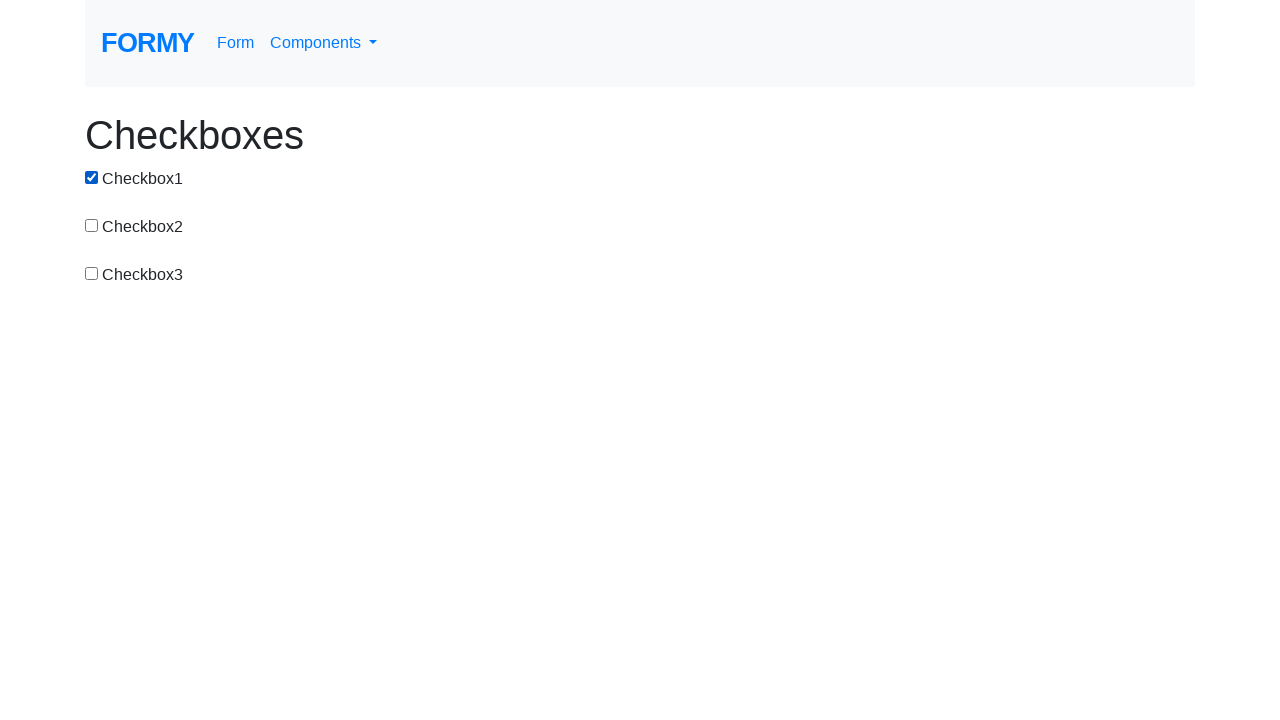

Clicked checkbox 2 at (92, 225) on input#checkbox-2
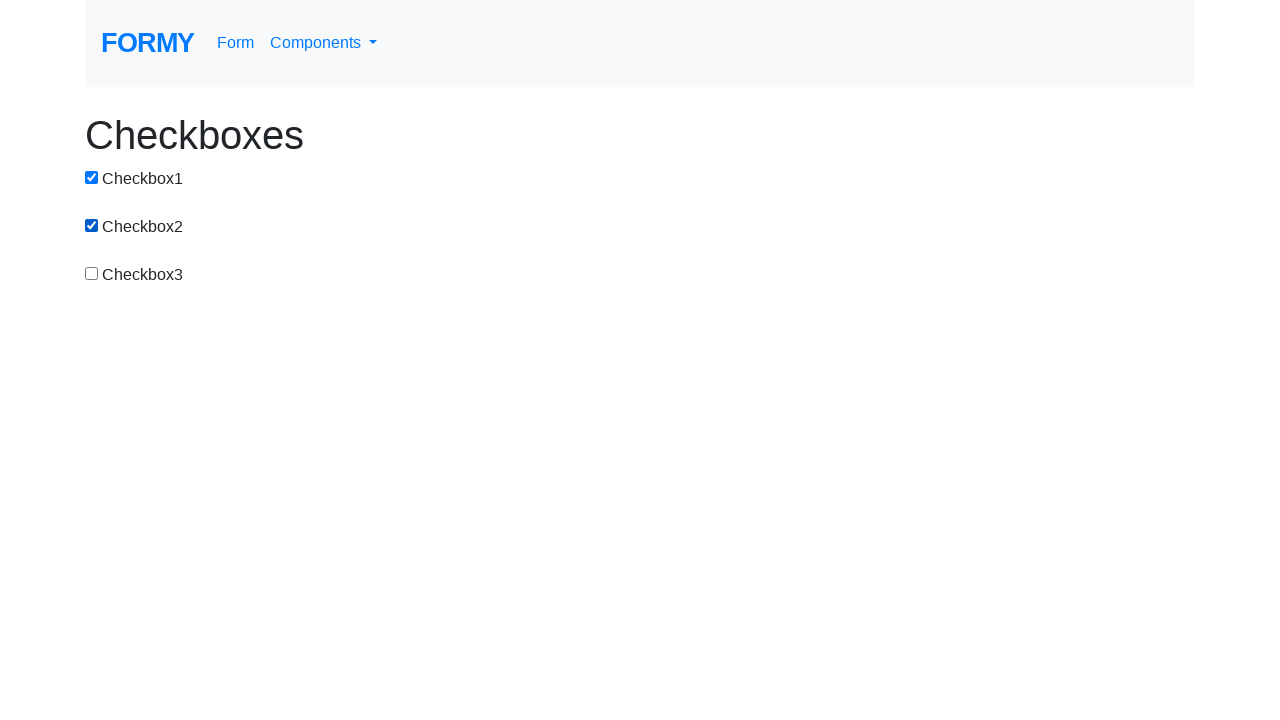

Clicked checkbox 3 at (92, 273) on input#checkbox-3
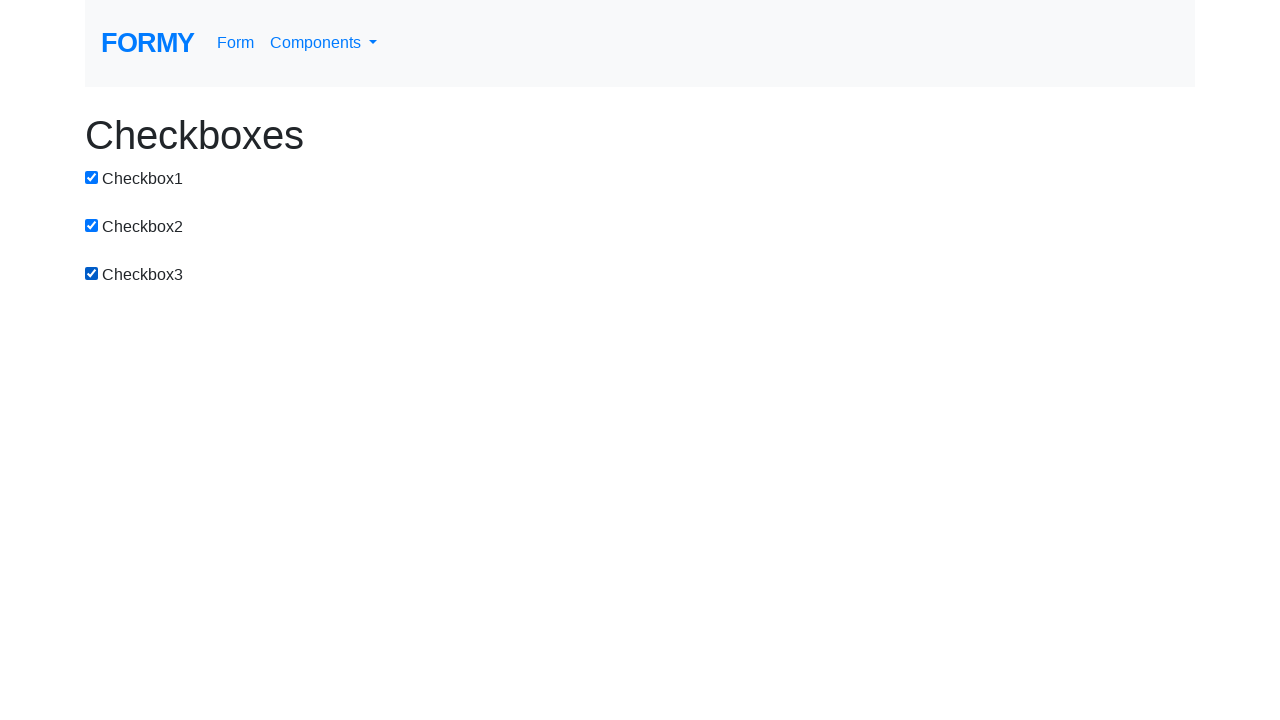

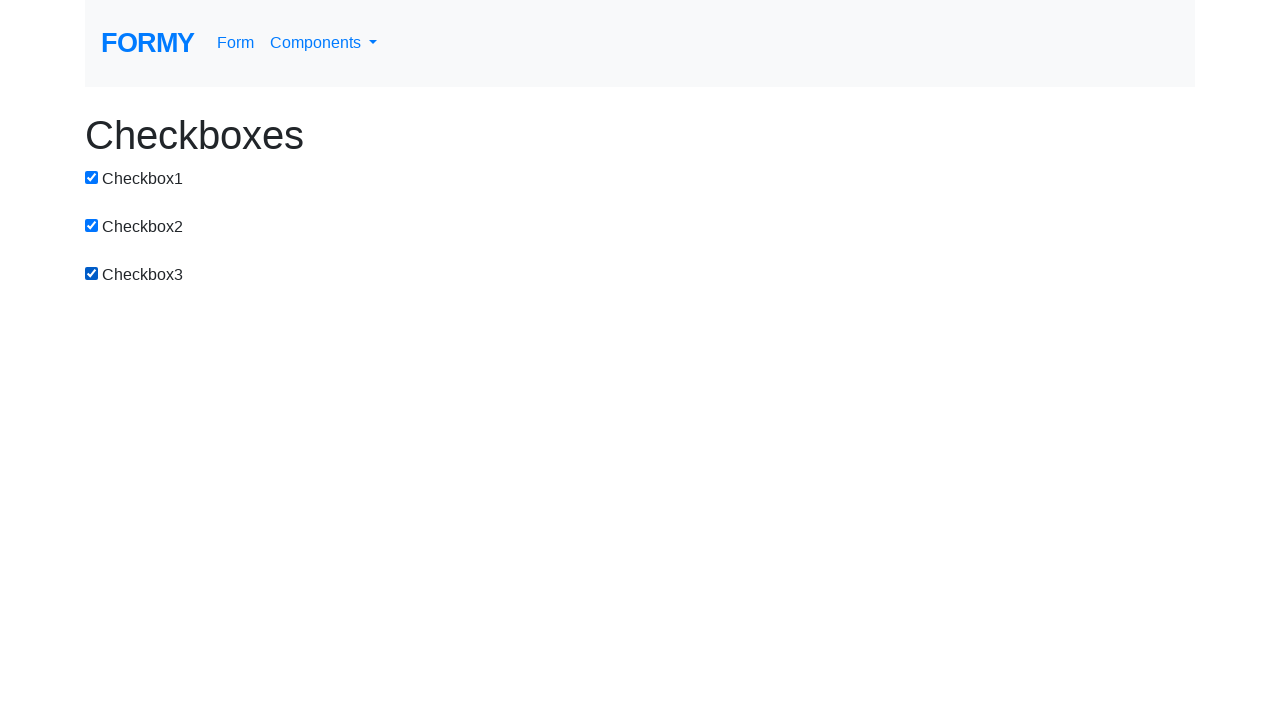